Tests multiple window handling by clicking a link that opens a new window, then switching between windows using array index and verifying page titles.

Starting URL: http://the-internet.herokuapp.com/windows

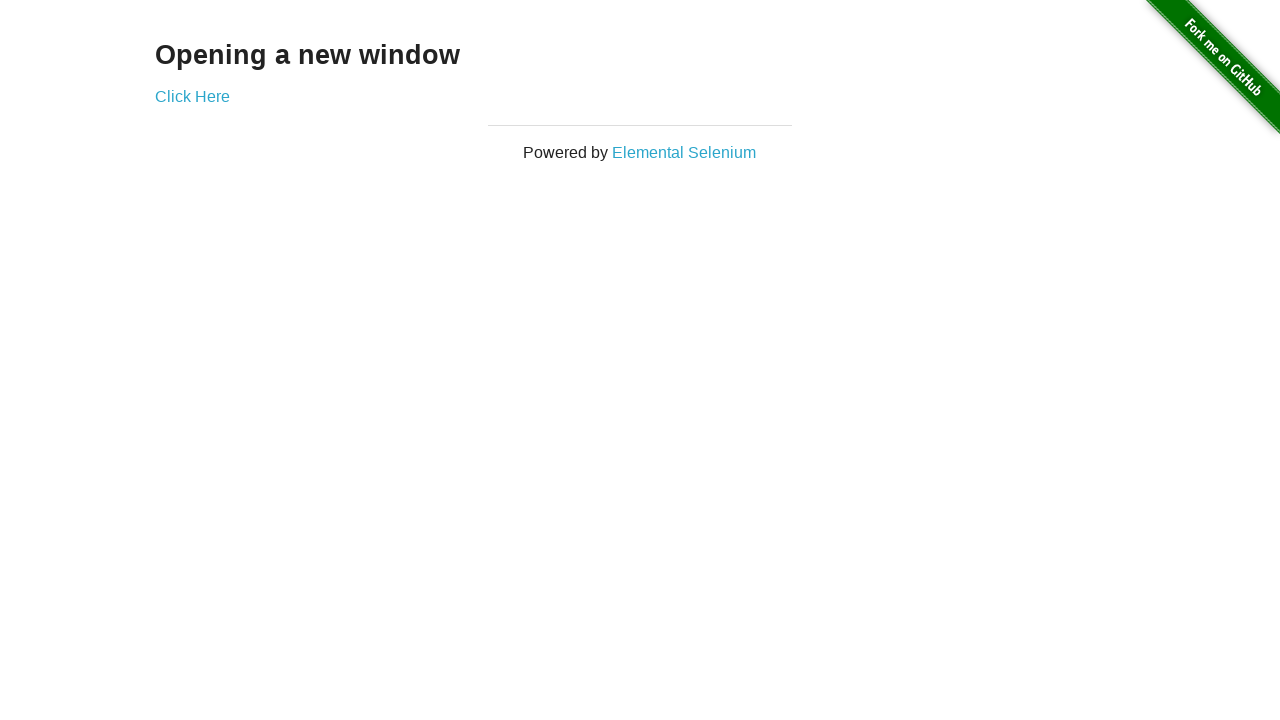

Clicked link that opens a new window at (192, 96) on .example a
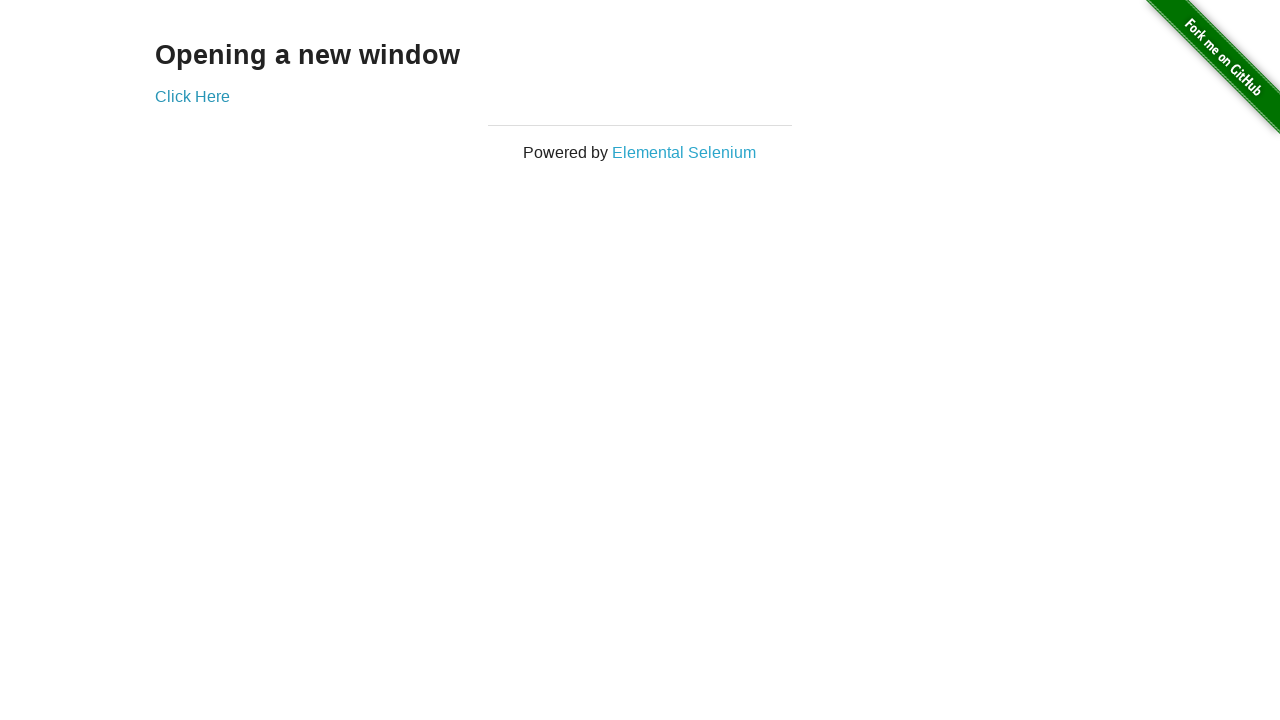

New window handle acquired
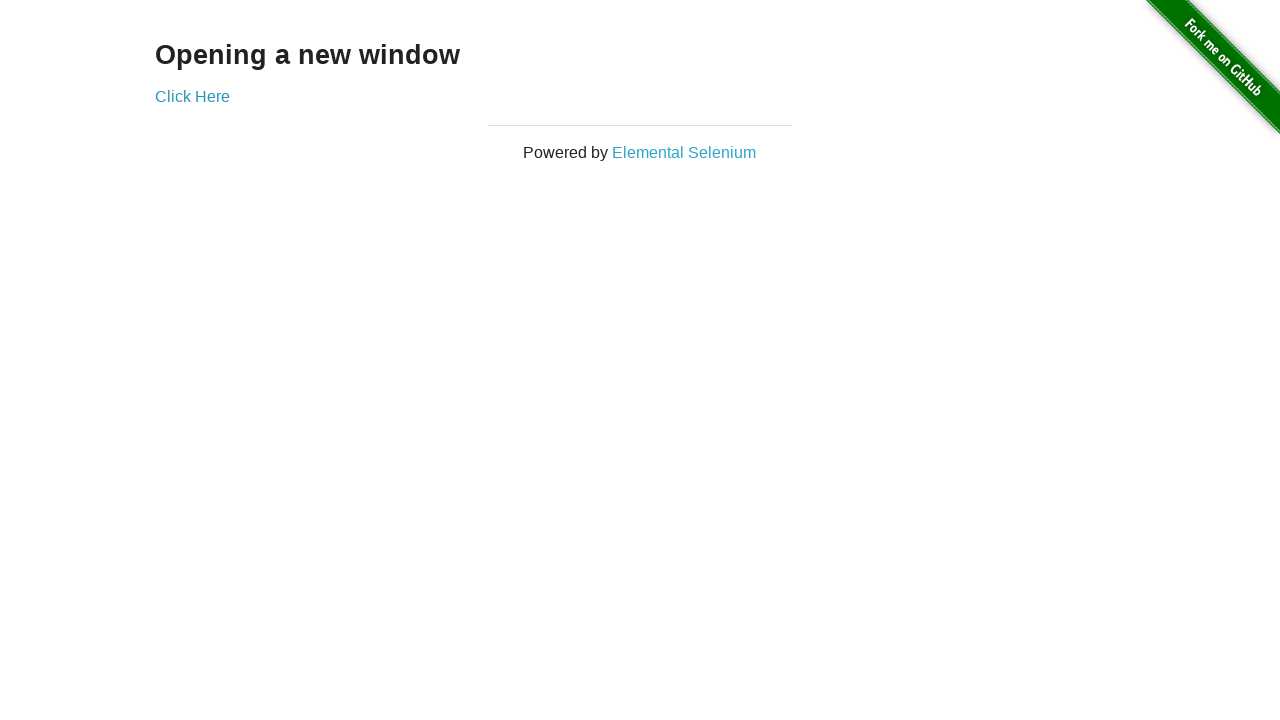

New window page fully loaded
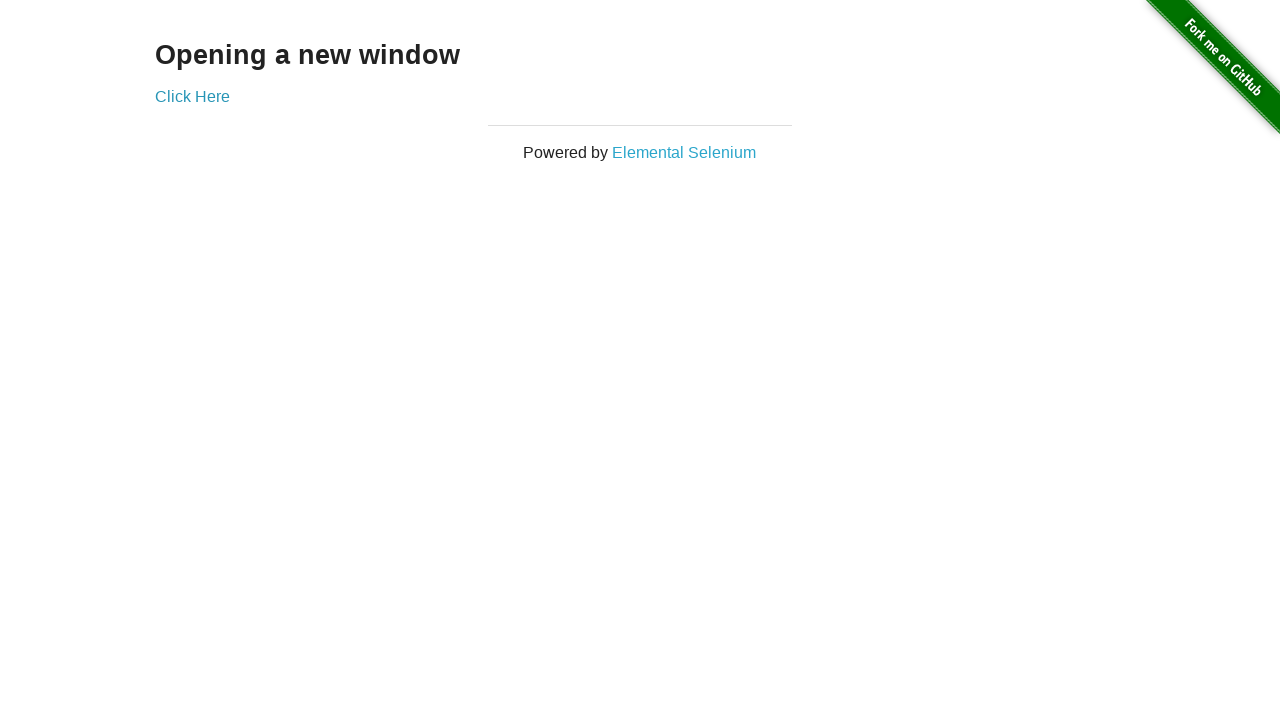

Verified original window title is not 'New Window'
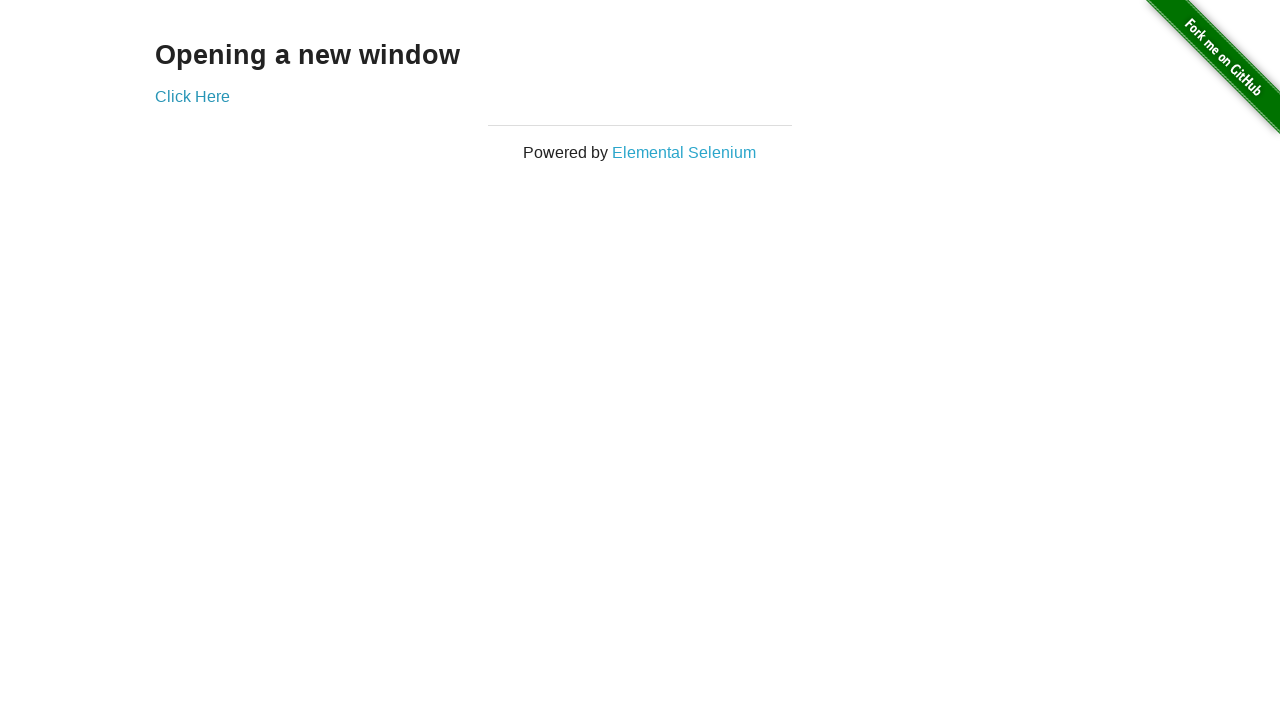

Verified new window title is 'New Window'
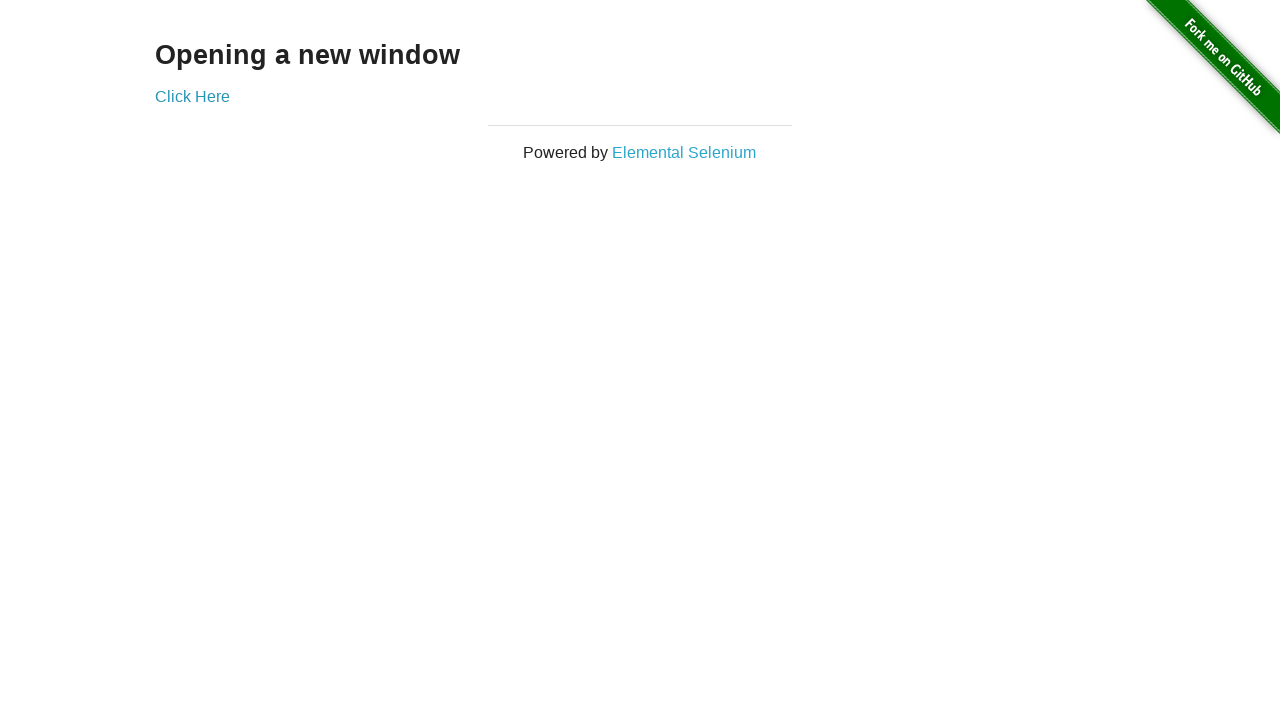

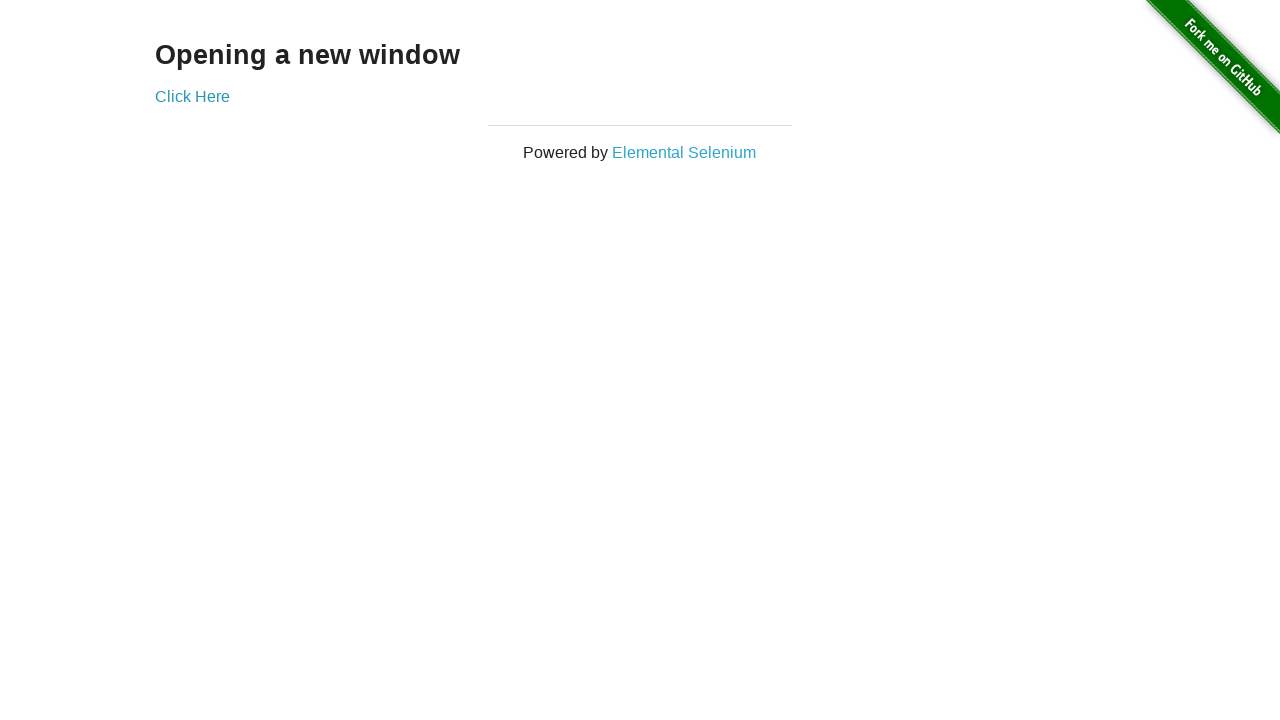